Tests a registration form by filling in required fields (first name, last name, city) and submitting the form, then verifies successful registration message is displayed.

Starting URL: http://suninjuly.github.io/registration1.html

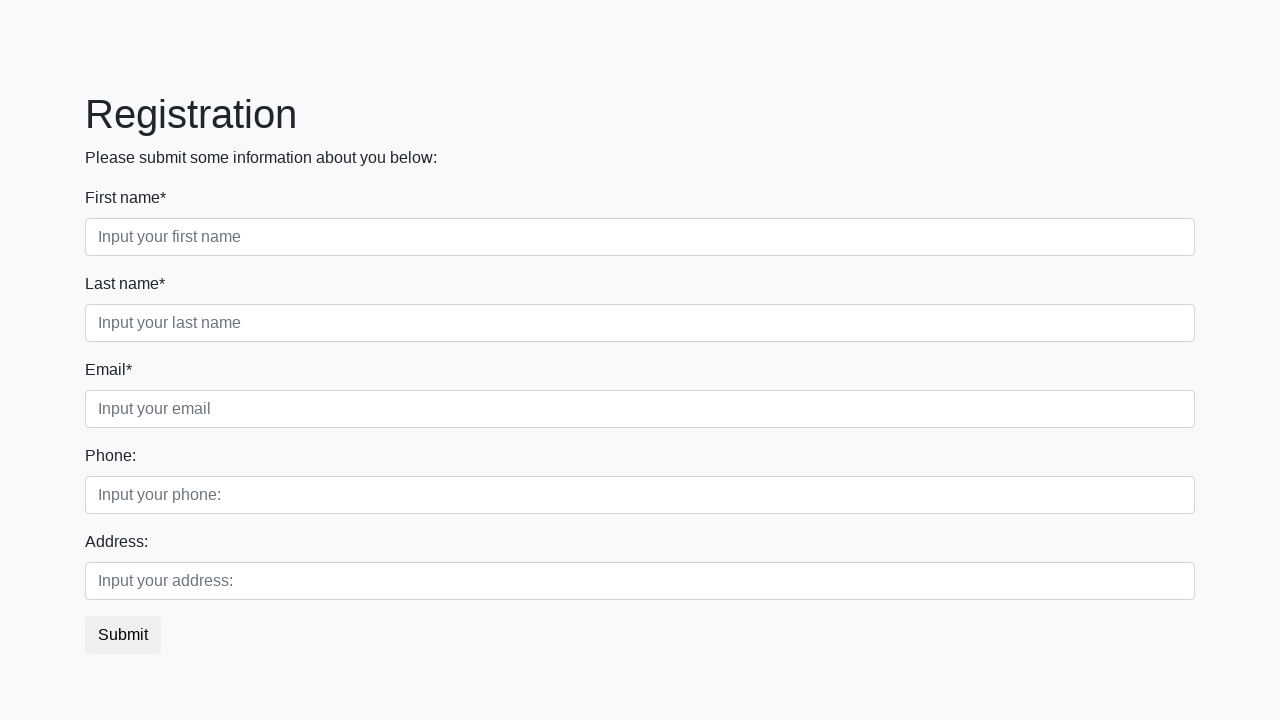

Filled first name field with 'Ivan' on .first_block .first_class input.form-control.first
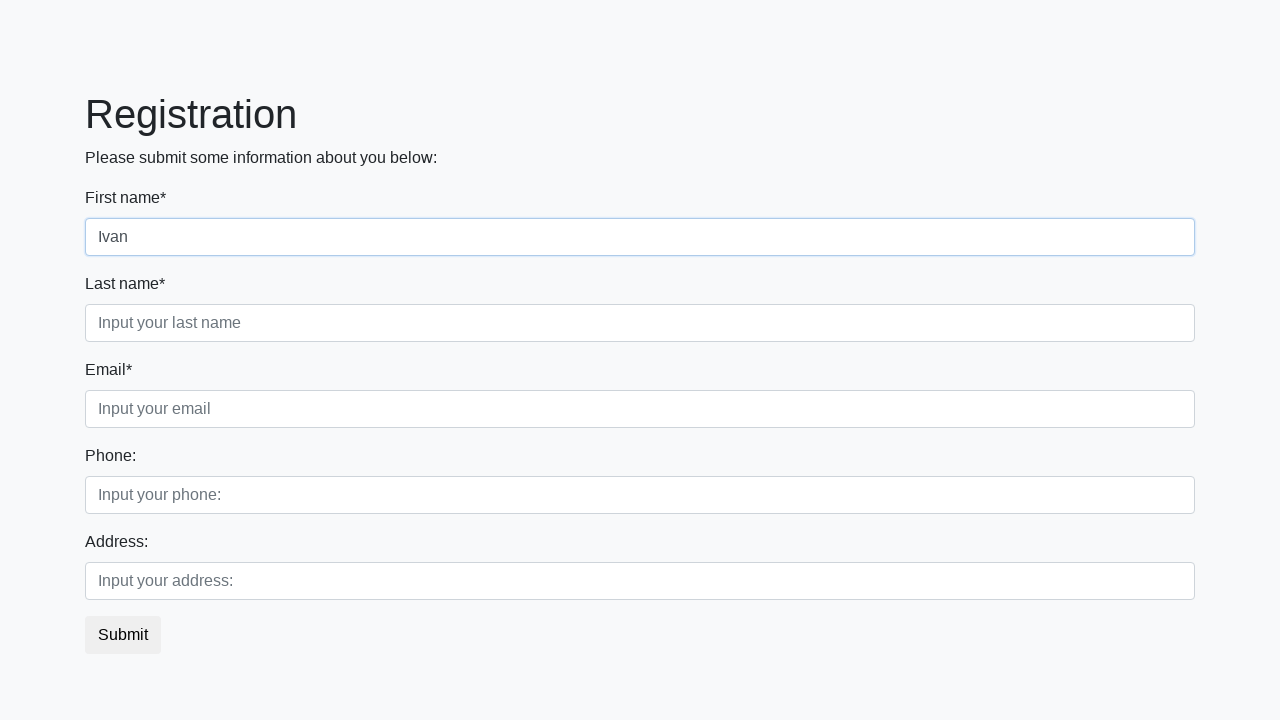

Filled last name field with 'Petrov' on .first_block .second_class input.form-control.second
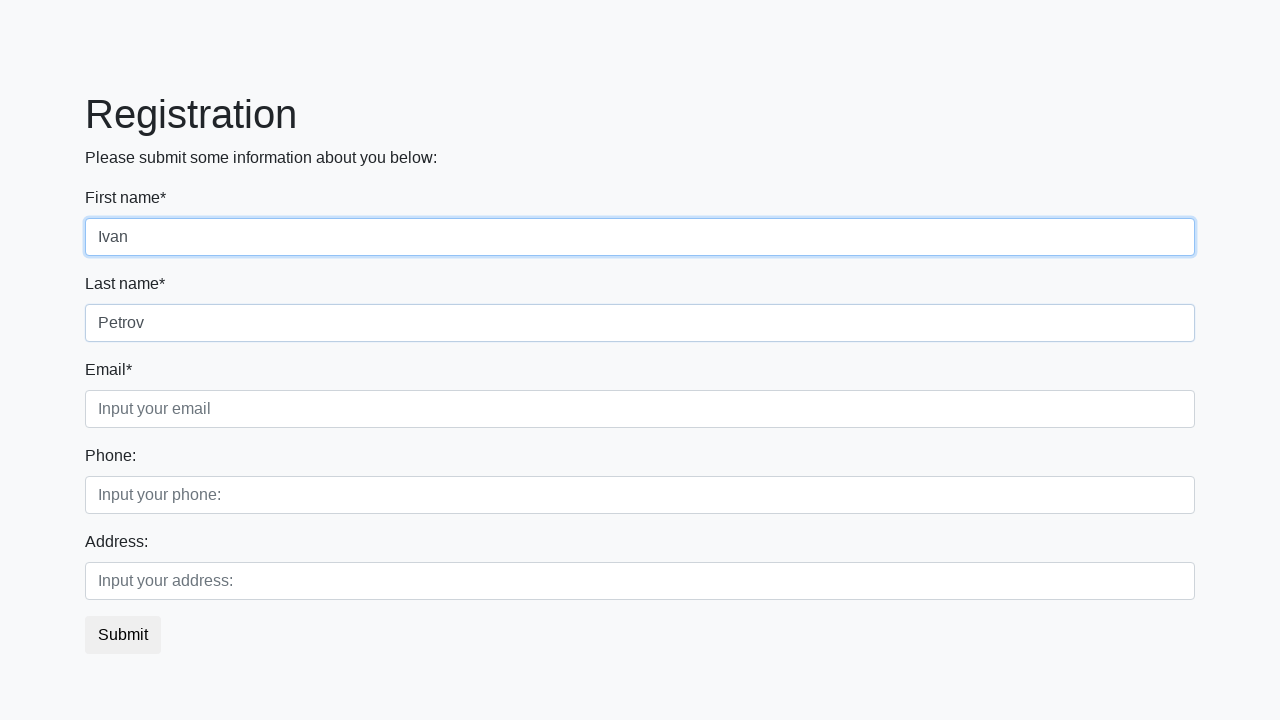

Filled city field with 'Smolensk' on .first_block .third_class input.form-control.third
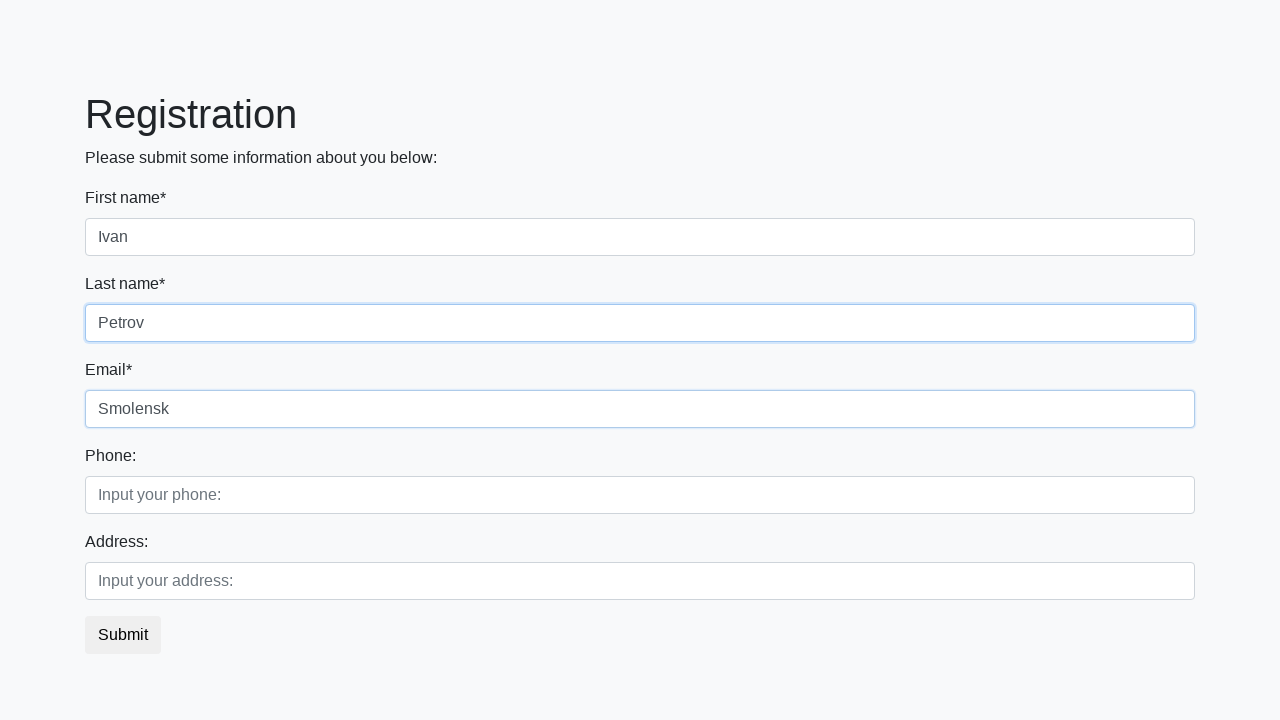

Clicked submit button to register at (123, 635) on button.btn
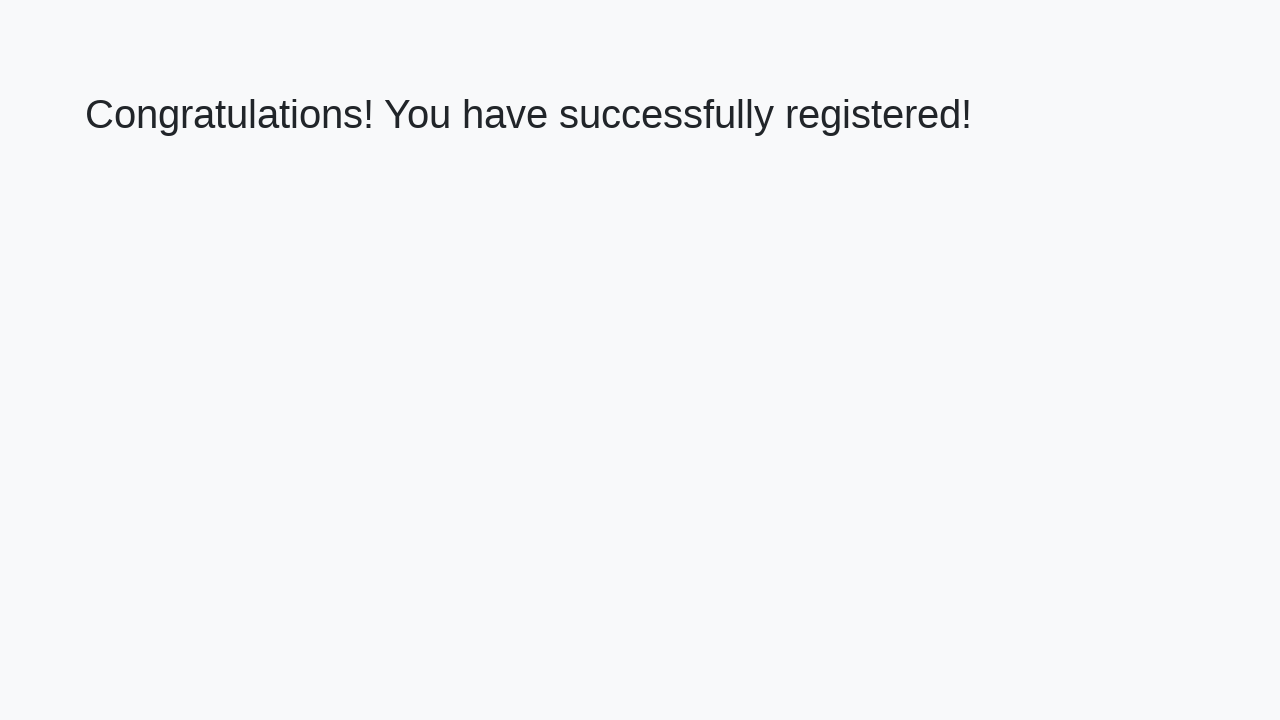

Success message element loaded
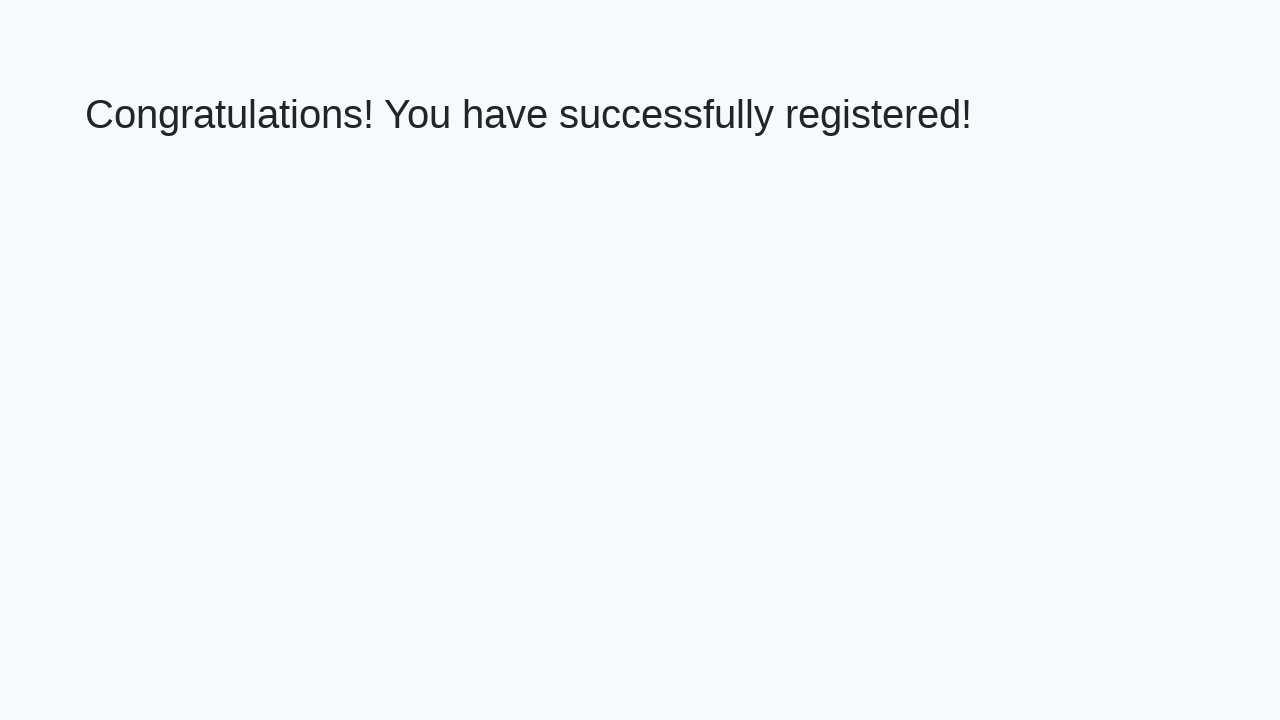

Retrieved success message text
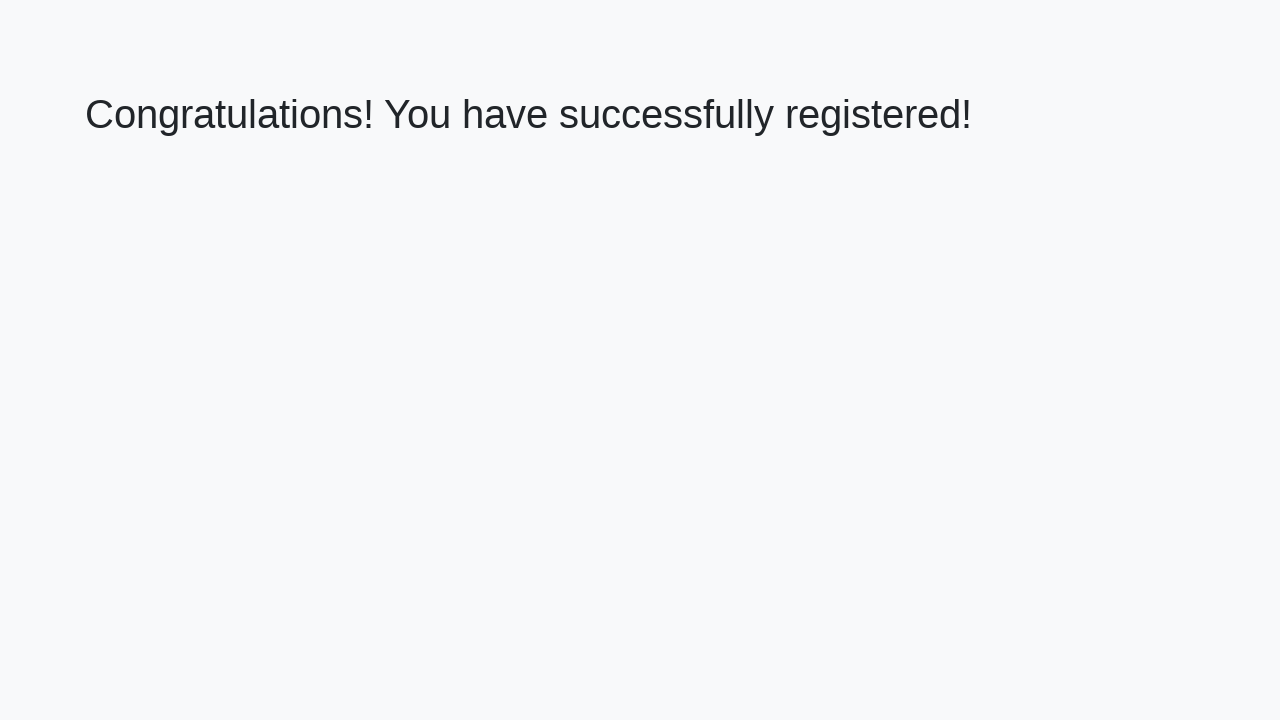

Verified success message: 'Congratulations! You have successfully registered!'
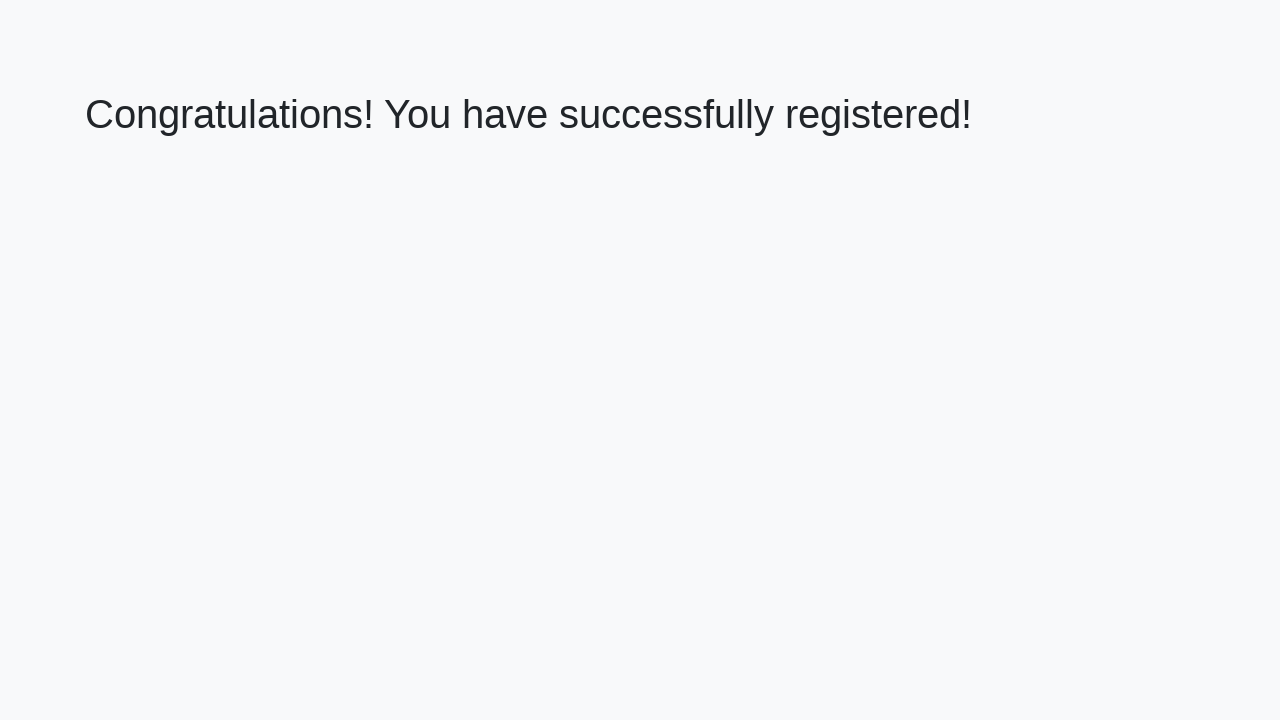

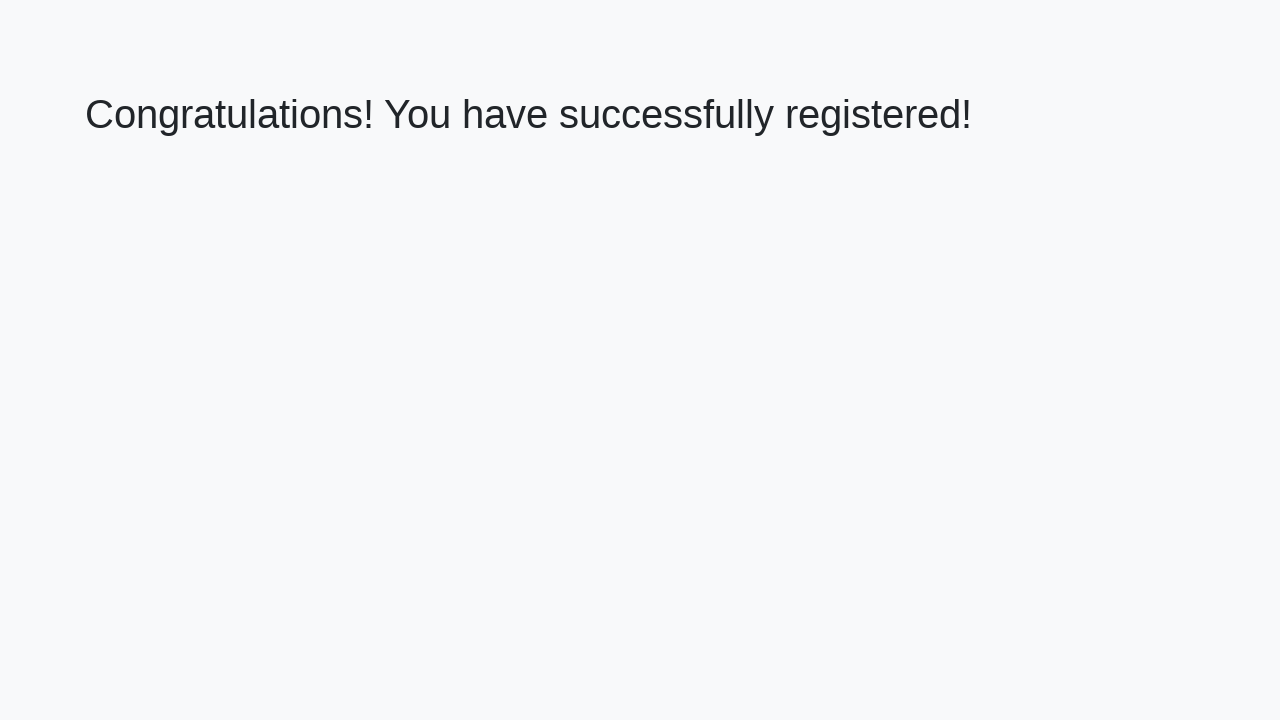